Tests checkbox and radio button selection, and verifies element visibility toggling functionality on an automation practice page

Starting URL: https://rahulshettyacademy.com/AutomationPractice/

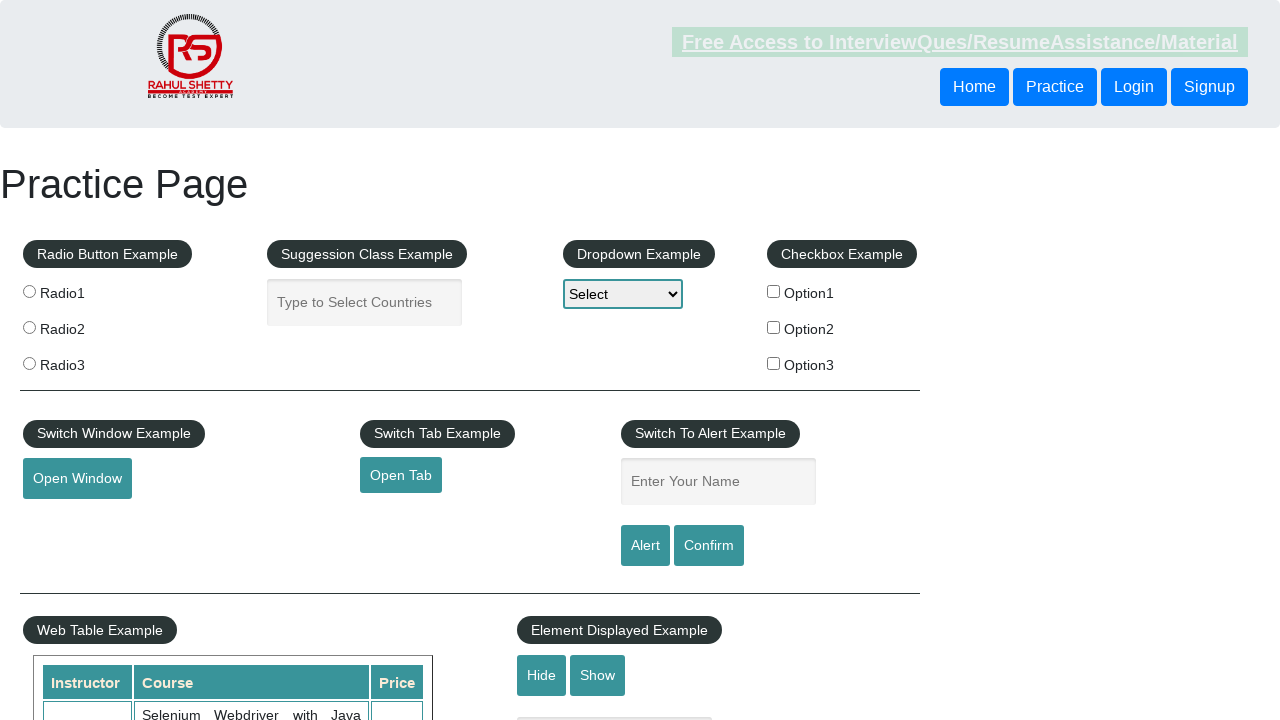

Retrieved all checkbox elements
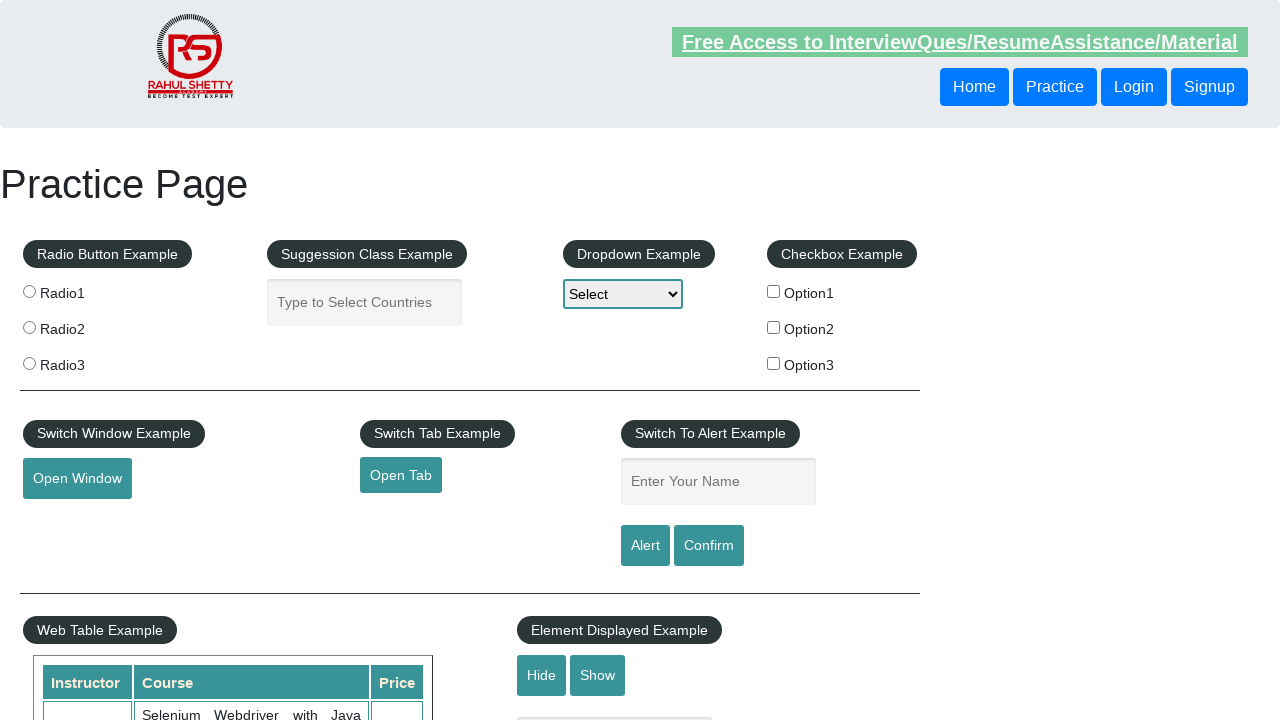

Retrieved all radio button elements
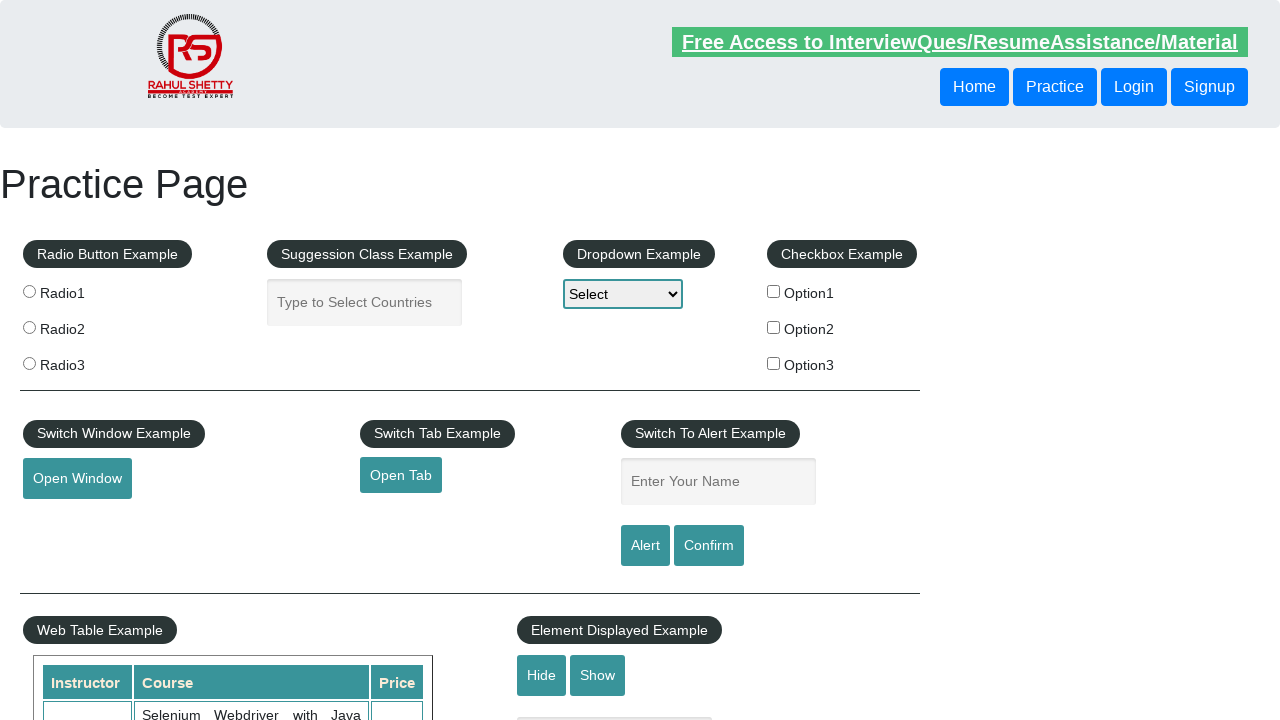

Clicked checkbox with value 'option1' at (774, 291) on xpath=//input[@type='checkbox'] >> nth=0
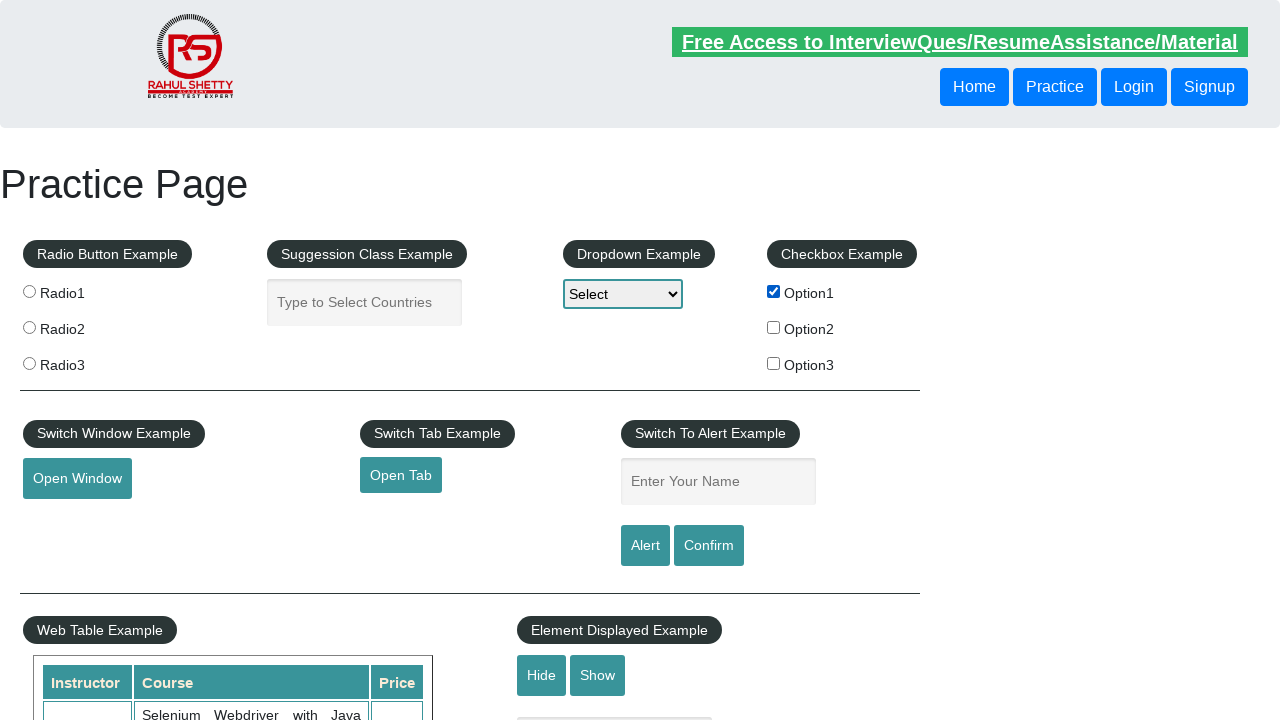

Clicked checkbox with id 'checkBoxOption2' at (774, 327) on xpath=//input[@type='checkbox'] >> nth=1
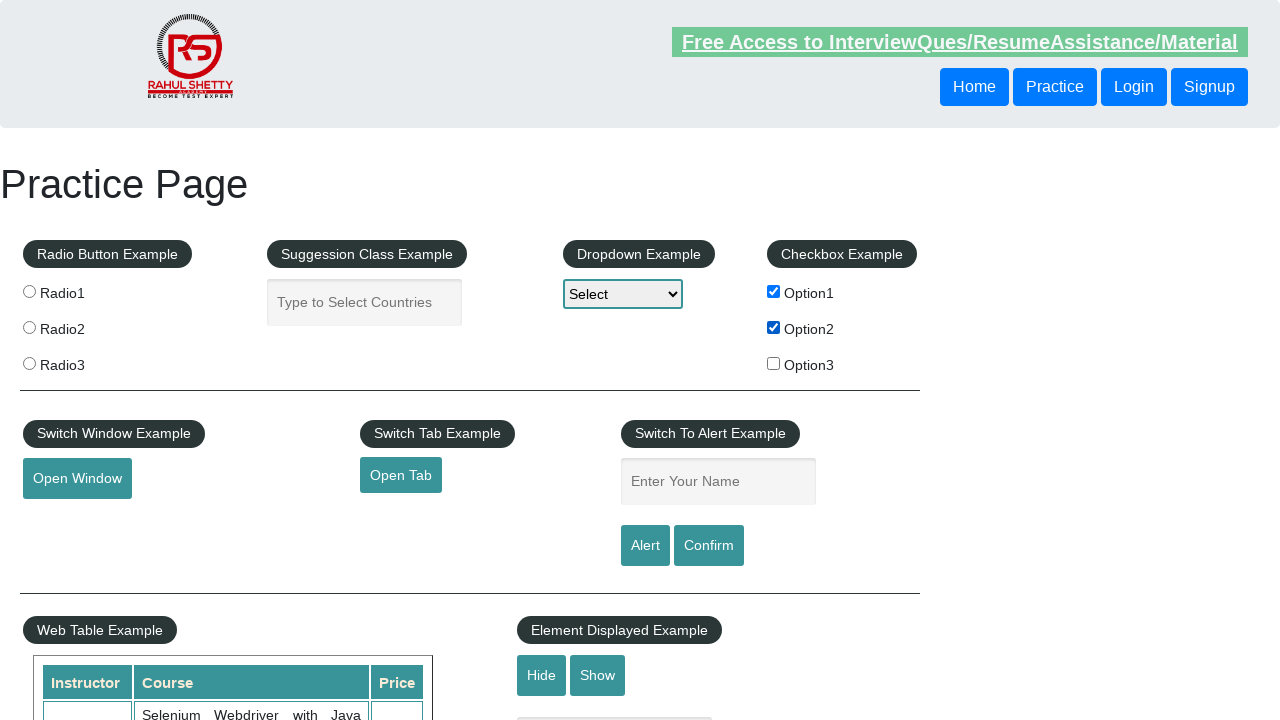

Verified checkbox 'checkBoxOption2' is checked
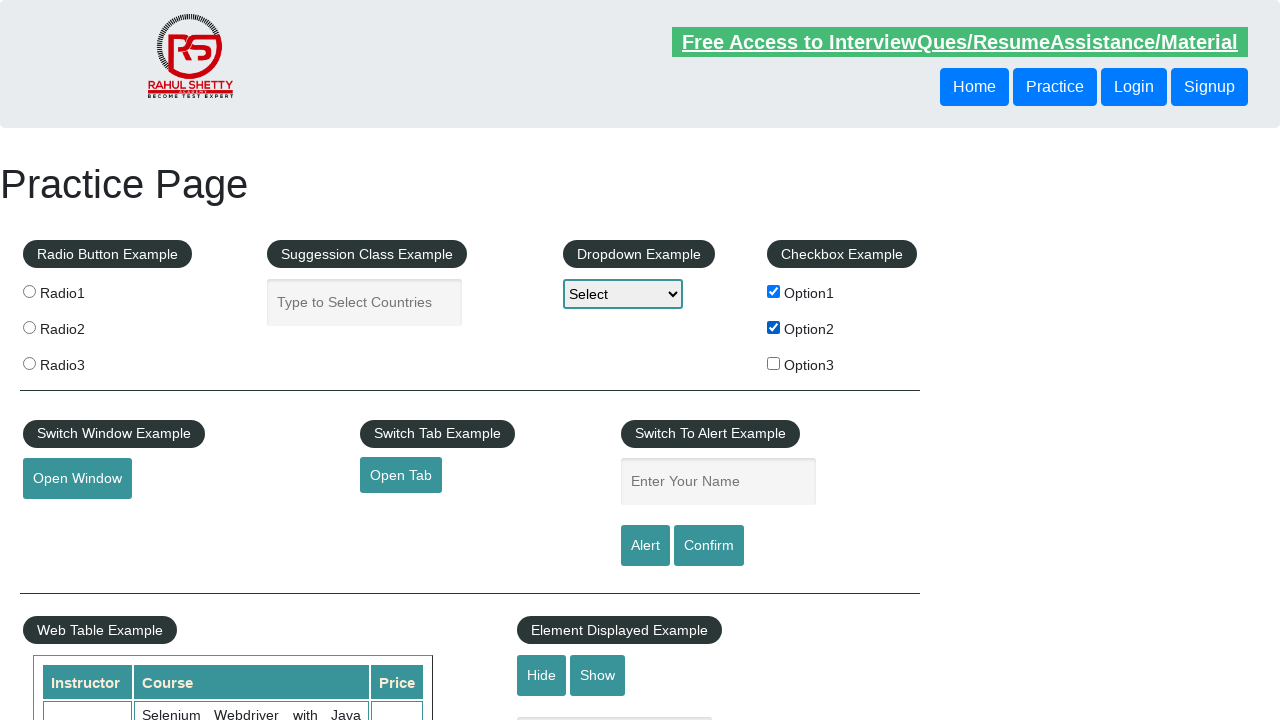

Clicked radio button with value 'radio3' at (29, 363) on xpath=//input[@type='radio'] >> nth=2
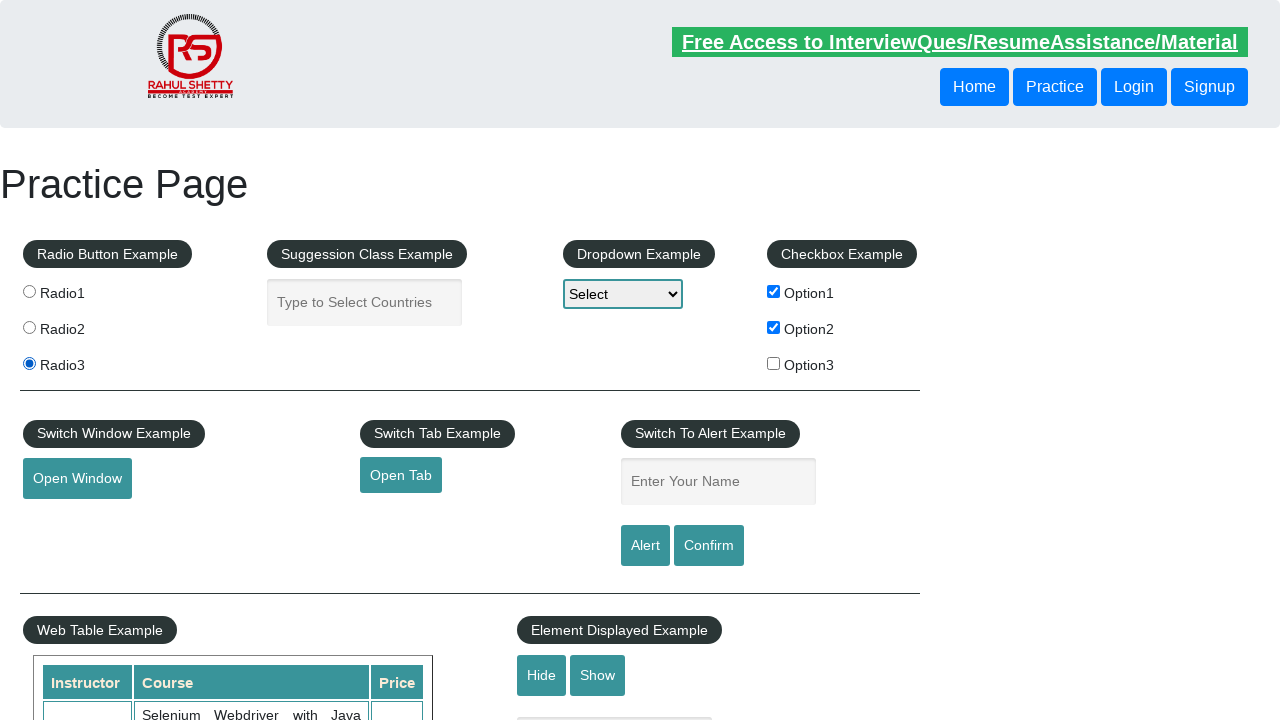

Verified element with id 'displayed-text' is visible initially
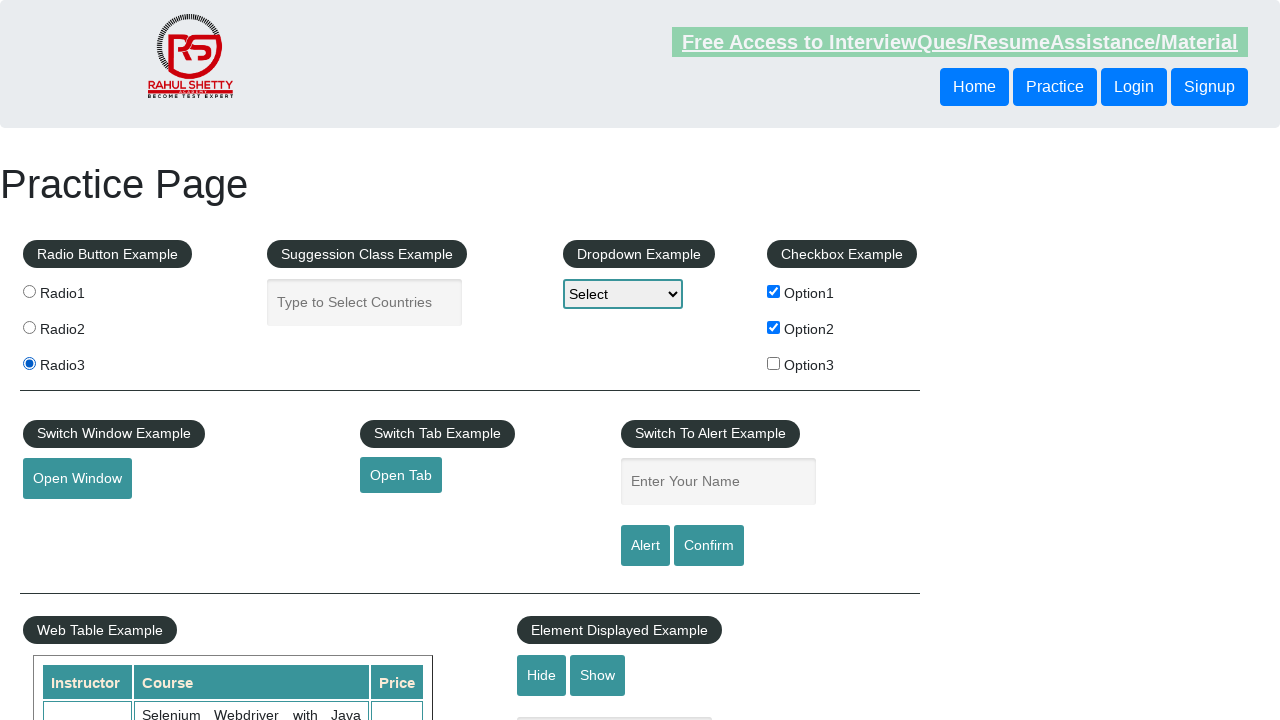

Clicked hide button to hide the text box at (542, 675) on #hide-textbox
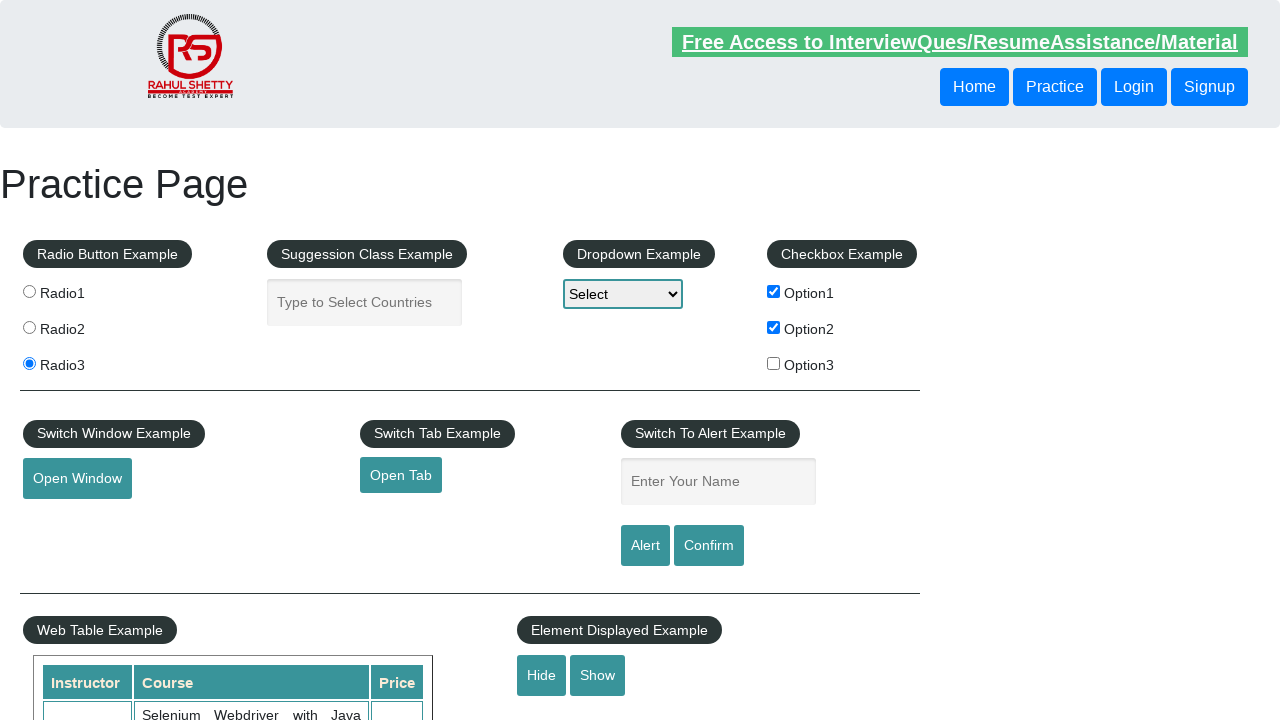

Verified element with id 'displayed-text' is now hidden
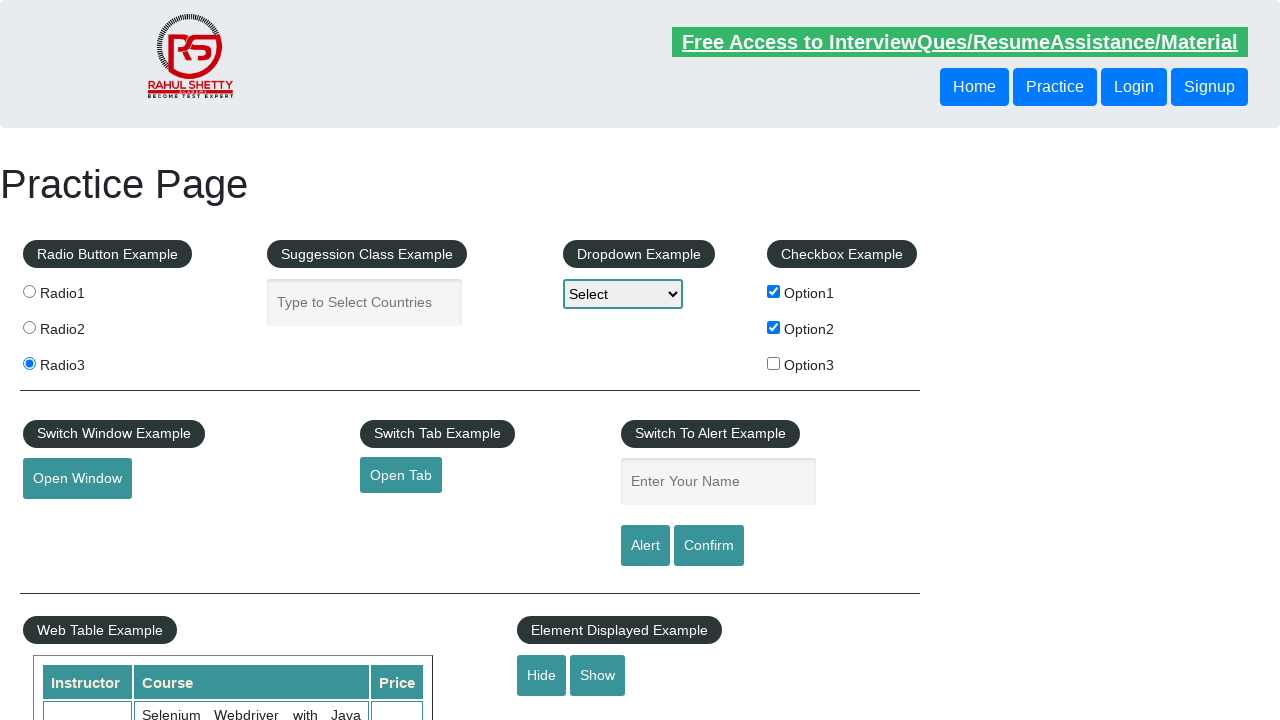

Verified input element with name 'enter-name' is visible
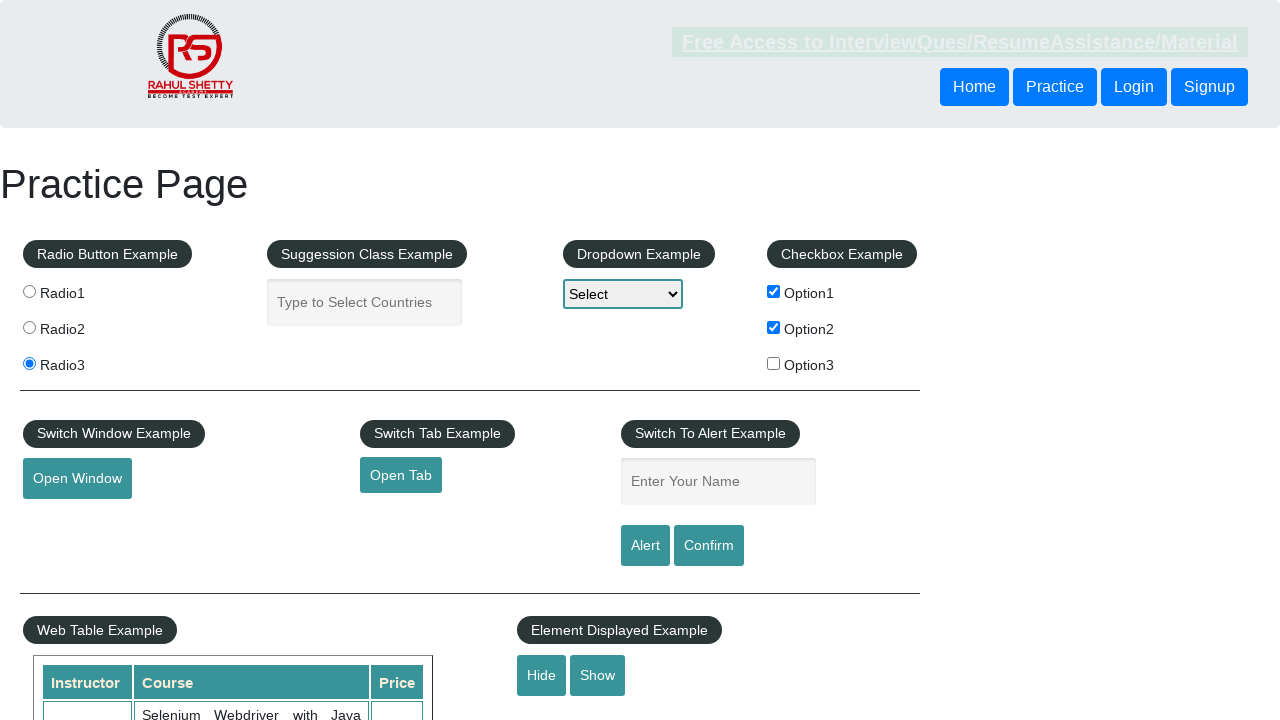

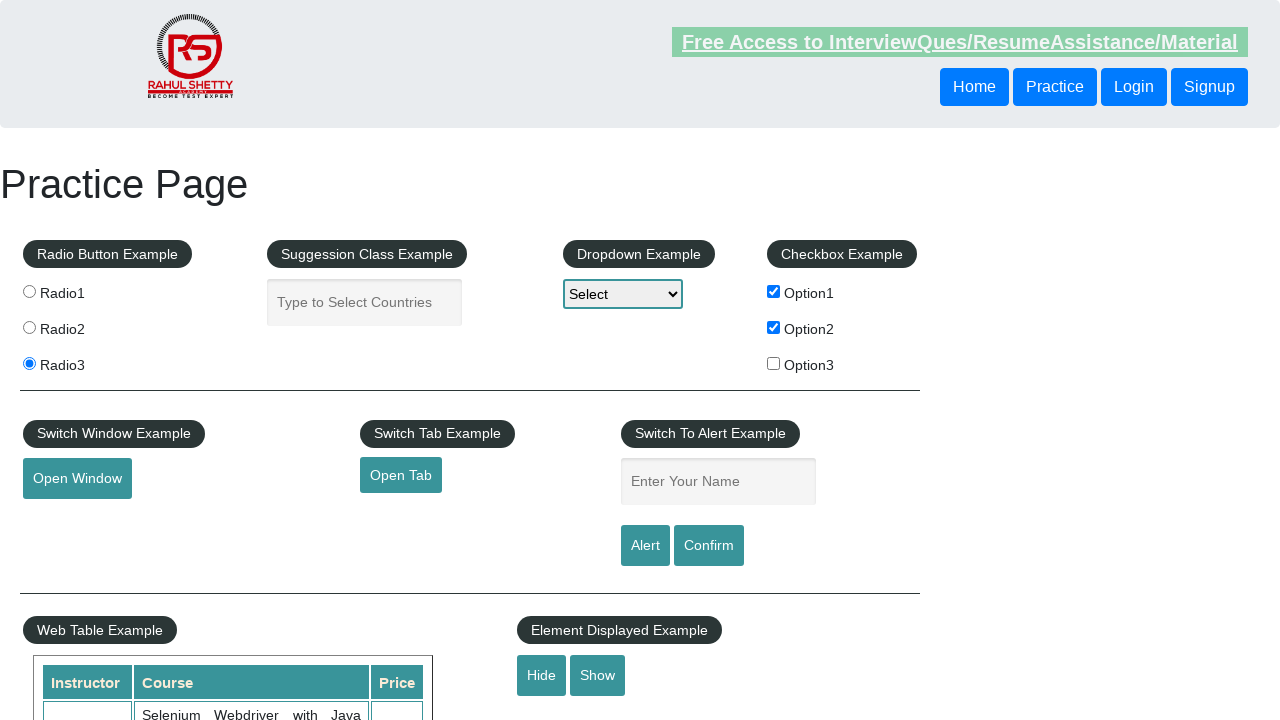